Tests scrolling to the end of the page using JavaScript to scroll by the full document height

Starting URL: https://testautomationpractice.blogspot.com/

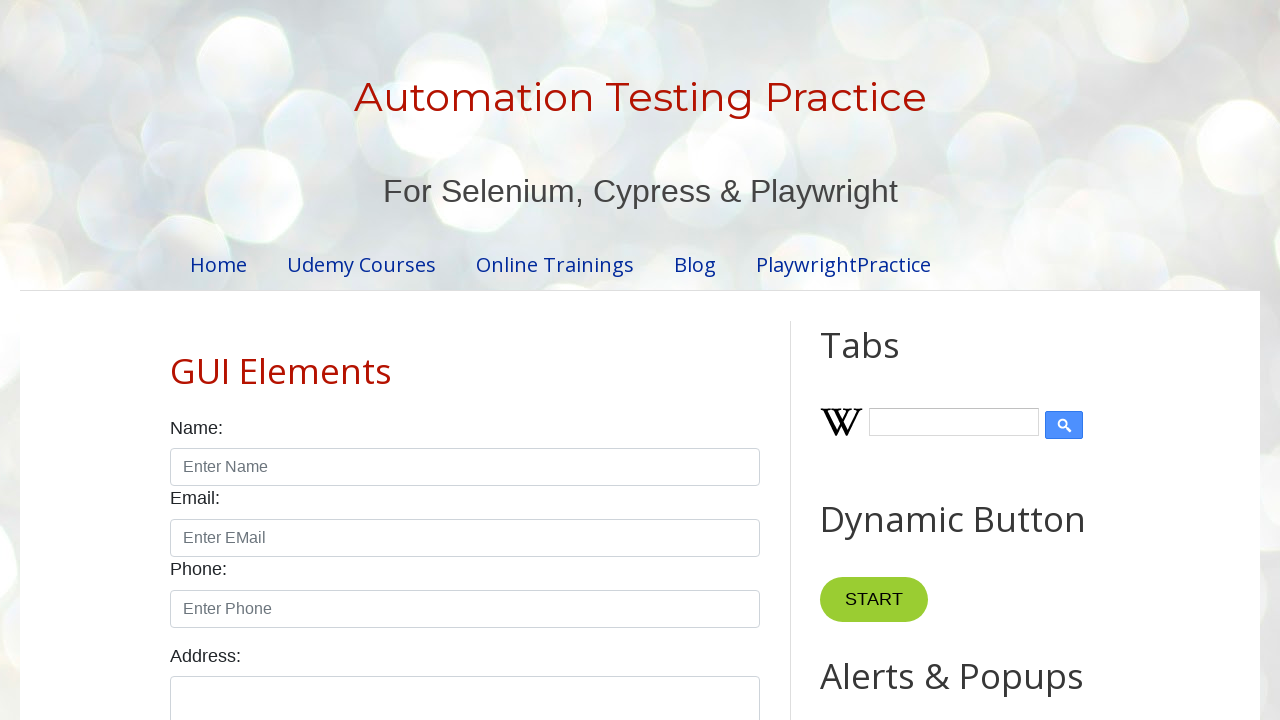

Scrolled to the end of the page using JavaScript to scroll by full document height
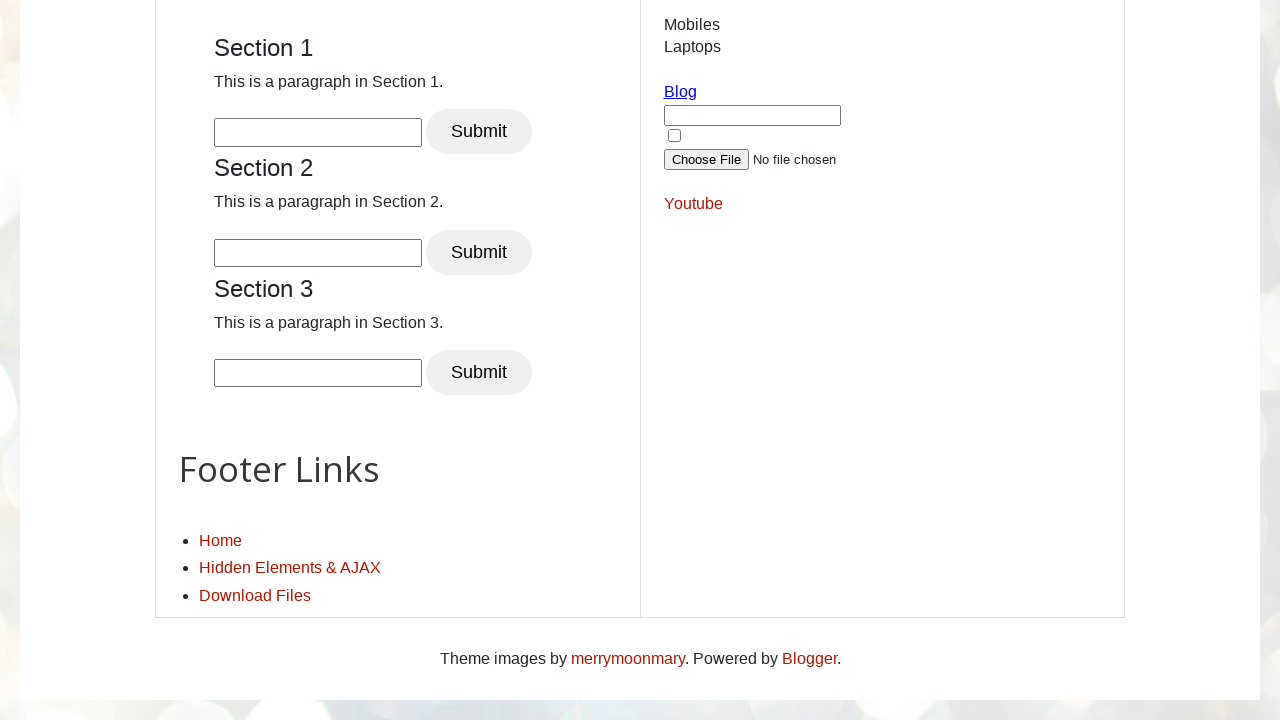

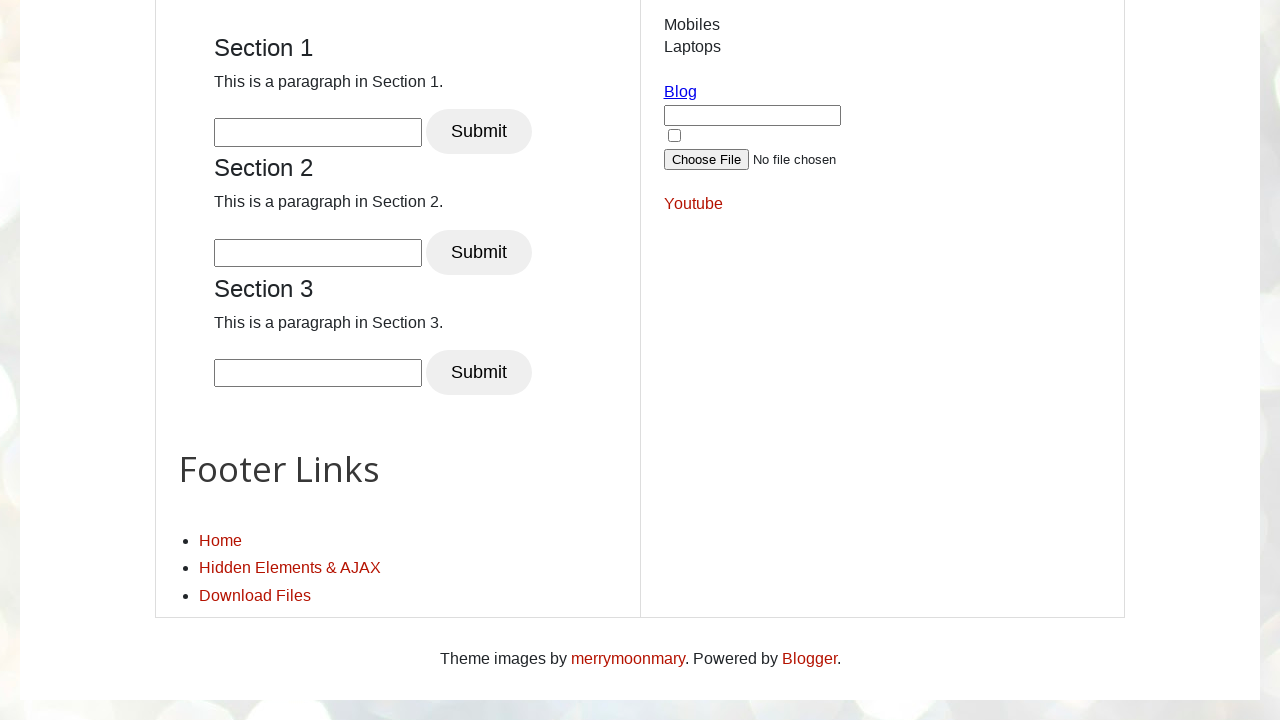